Tests finding and clicking a link by its text (a calculated number), then fills out a registration form with name, city, and country fields and submits it.

Starting URL: http://suninjuly.github.io/find_link_text

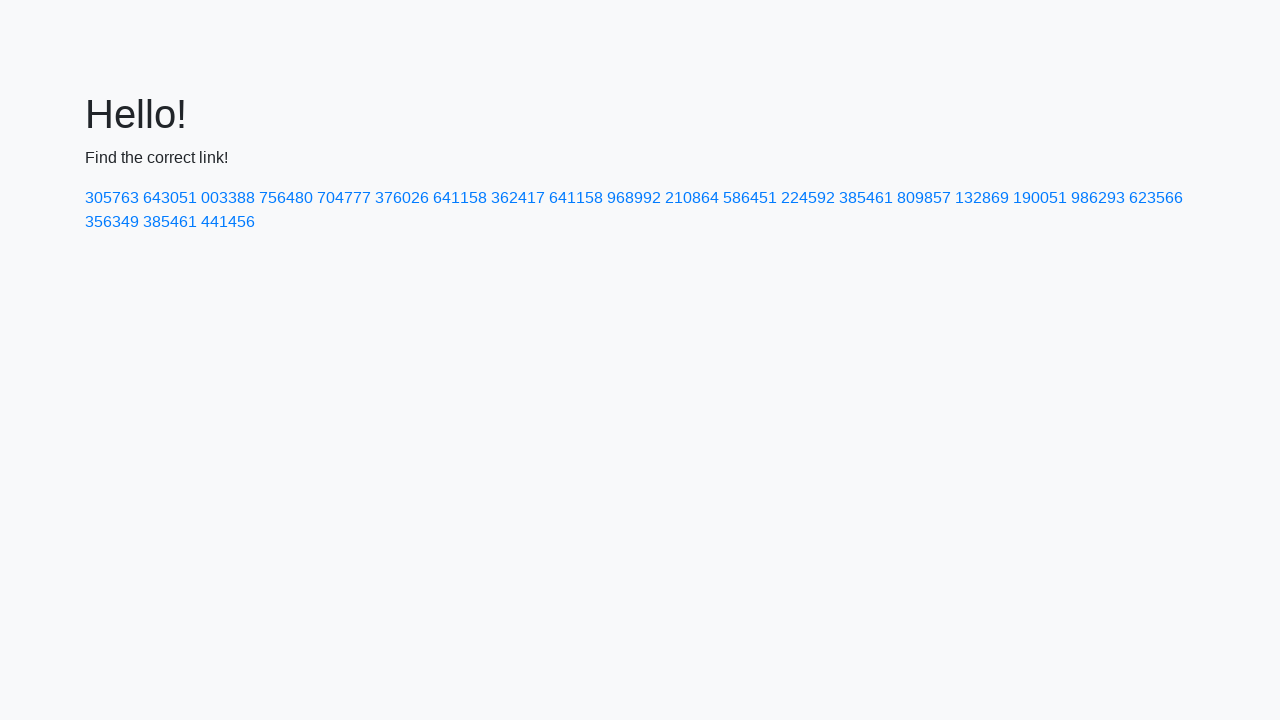

Clicked link with calculated text '224592' at (808, 198) on a:text-is('224592')
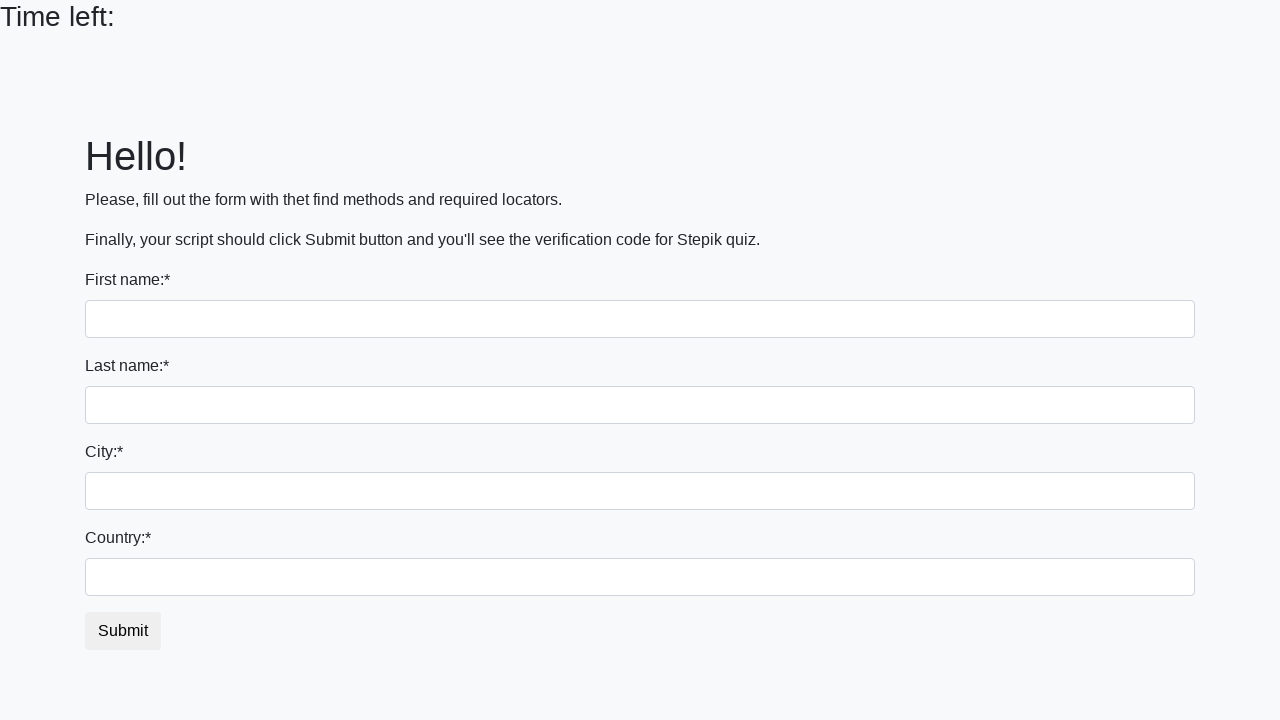

Filled first name field with 'Ivan' on input[name='first_name']
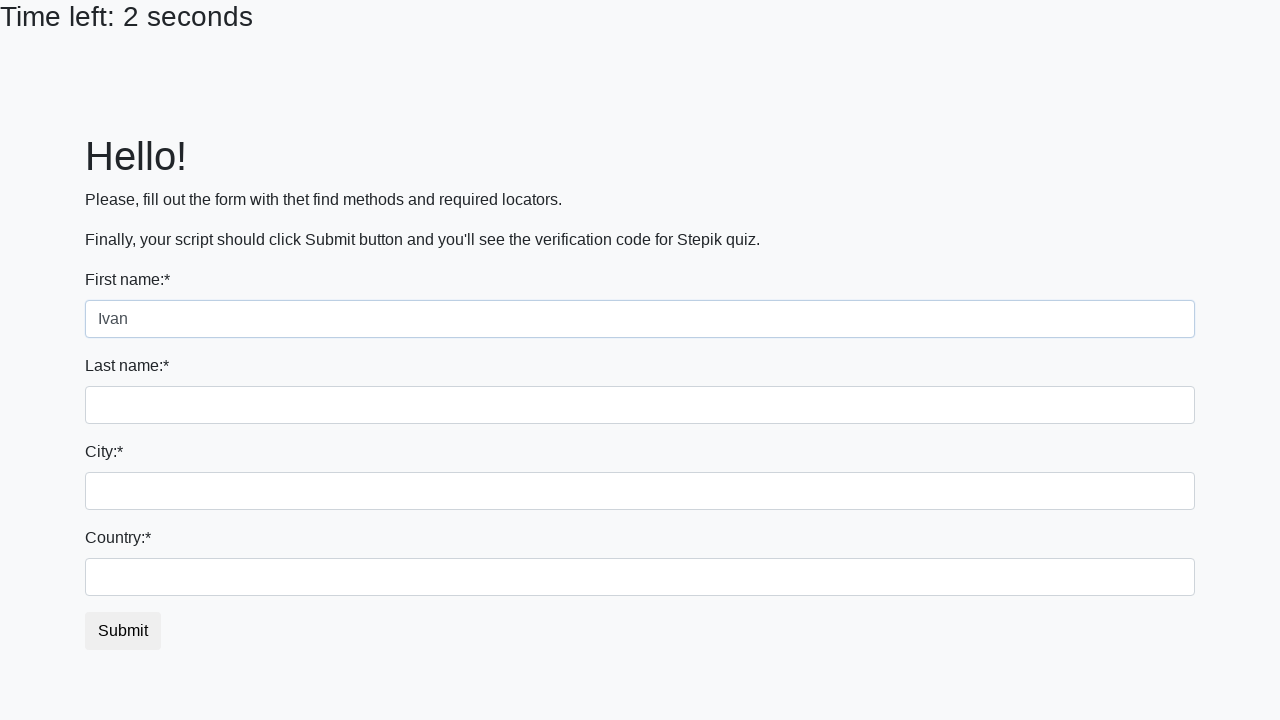

Filled last name field with 'Terehin' on input[name='last_name']
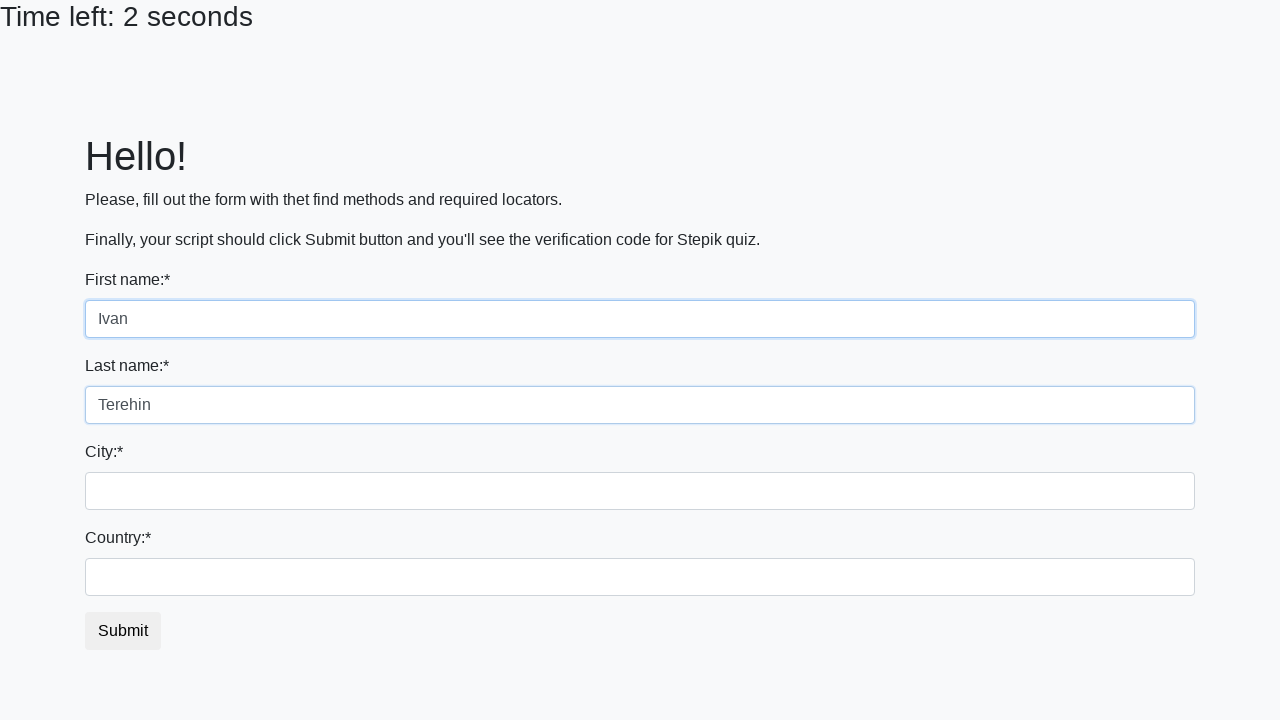

Filled city field with 'Smolensk' on .city
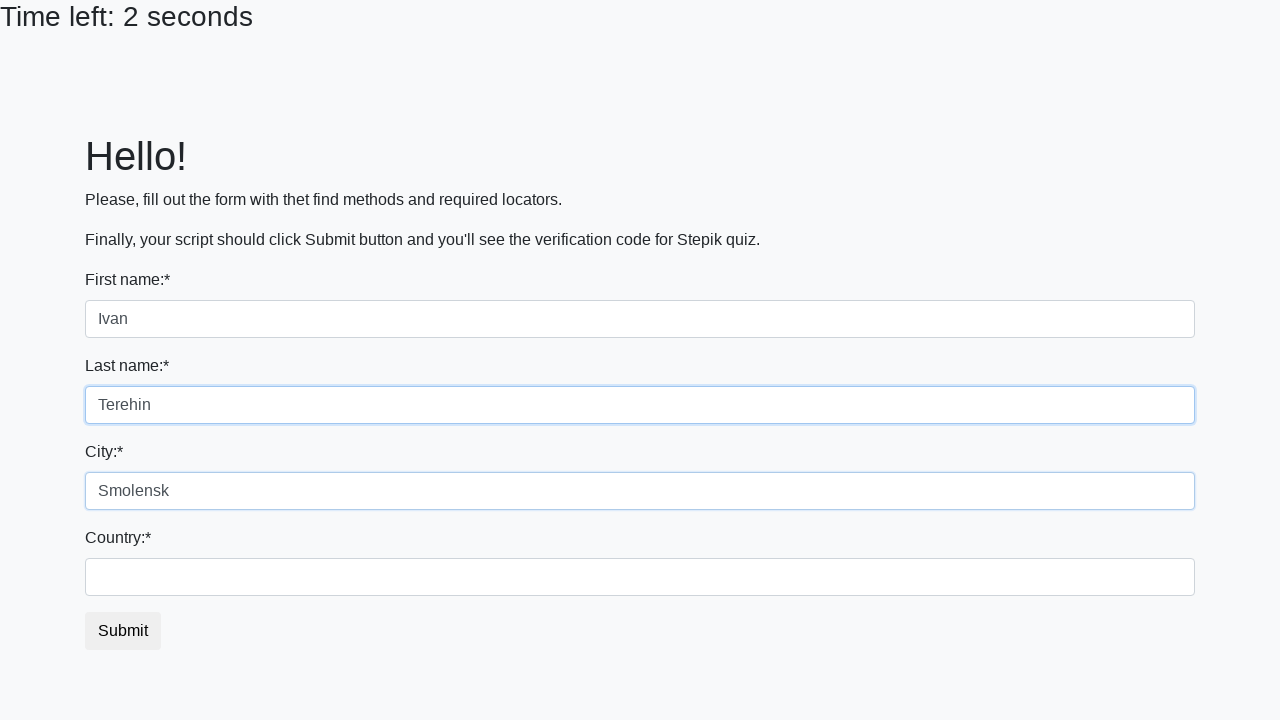

Filled country field with 'Russia' on #country
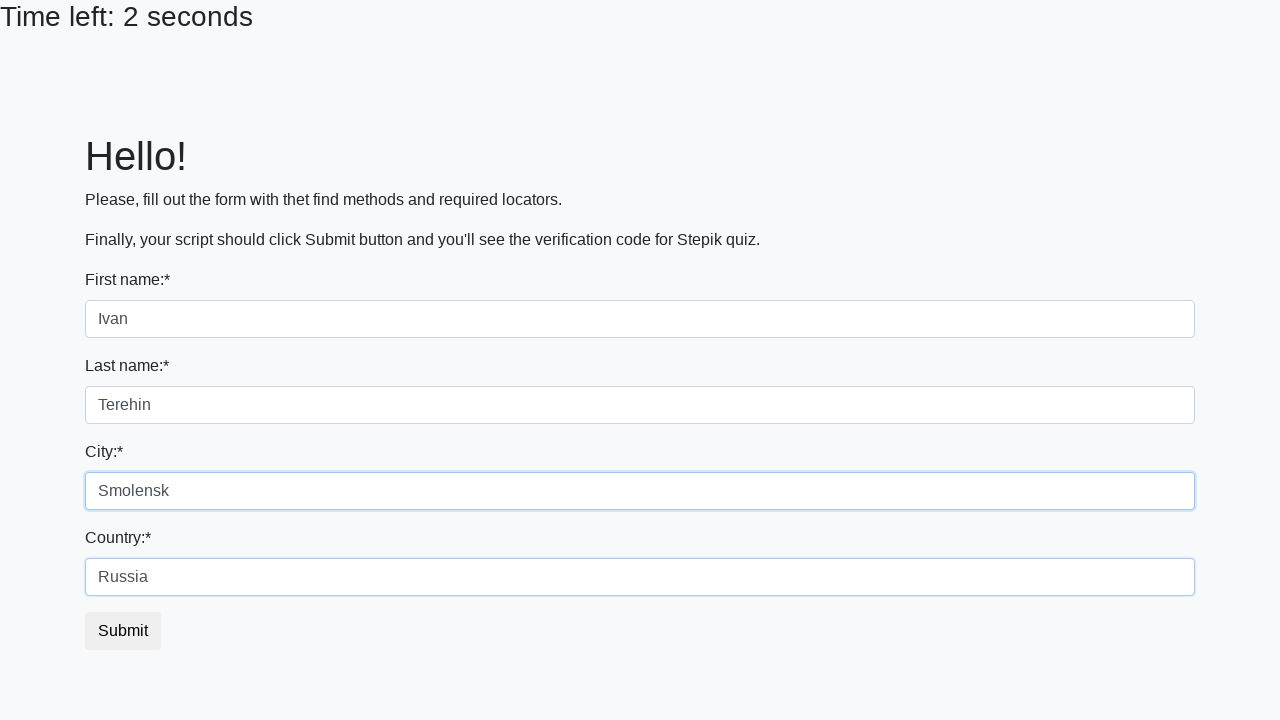

Clicked submit button to complete registration at (123, 631) on button.btn
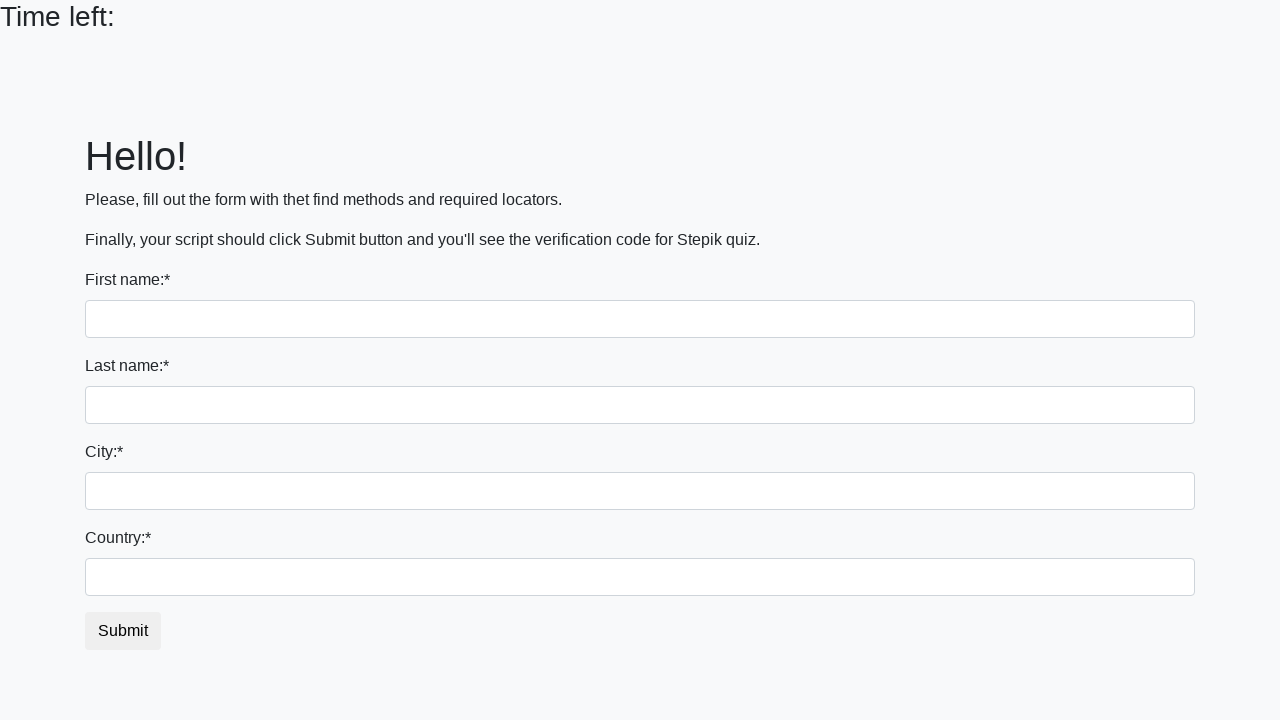

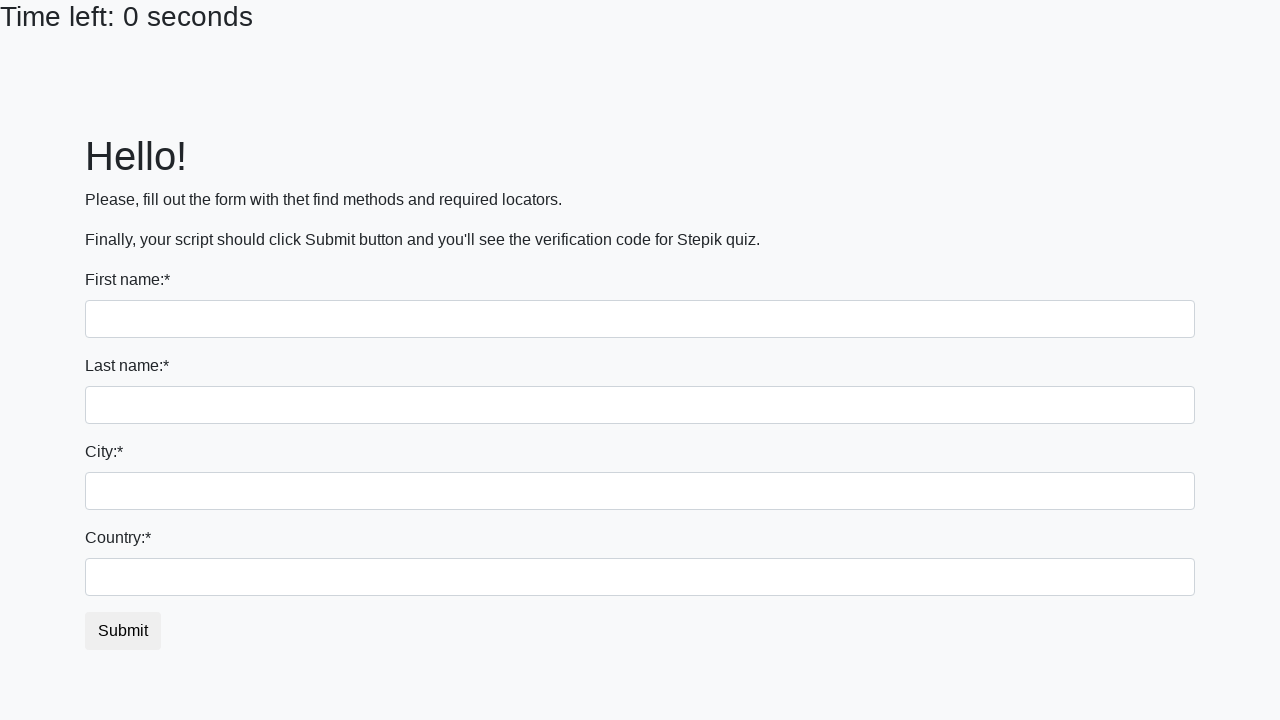